Tests window handling by opening a new tab, switching to it, clicking a link, and switching back to the main window

Starting URL: https://skpatro.github.io/demo/links/

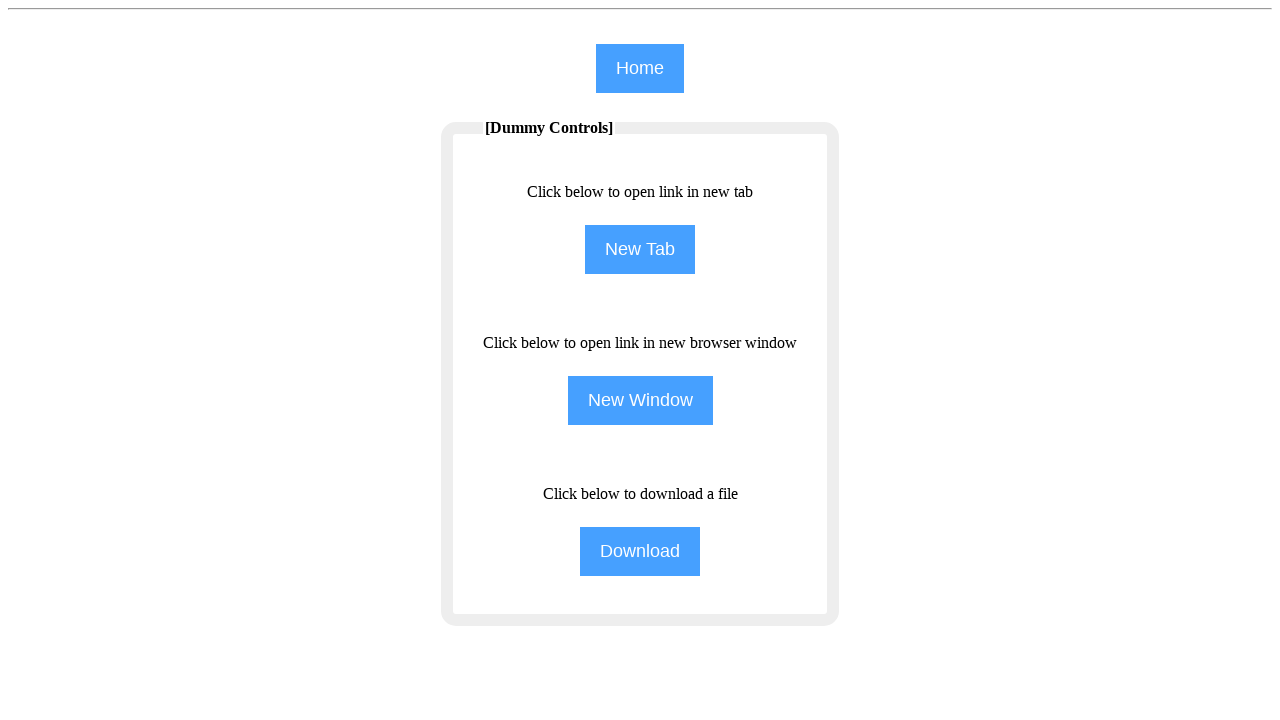

Clicked new tab button to open a new window at (640, 250) on xpath=//input[@name='NewTab']
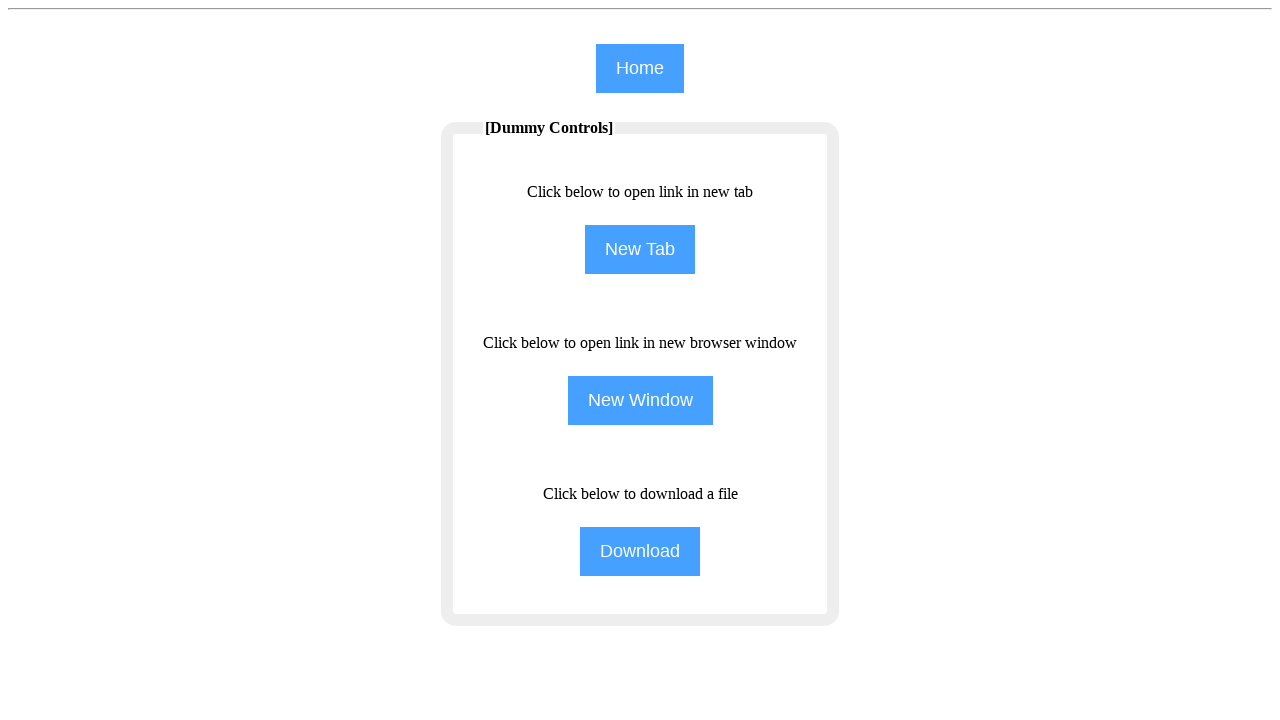

Waited for new tab to open
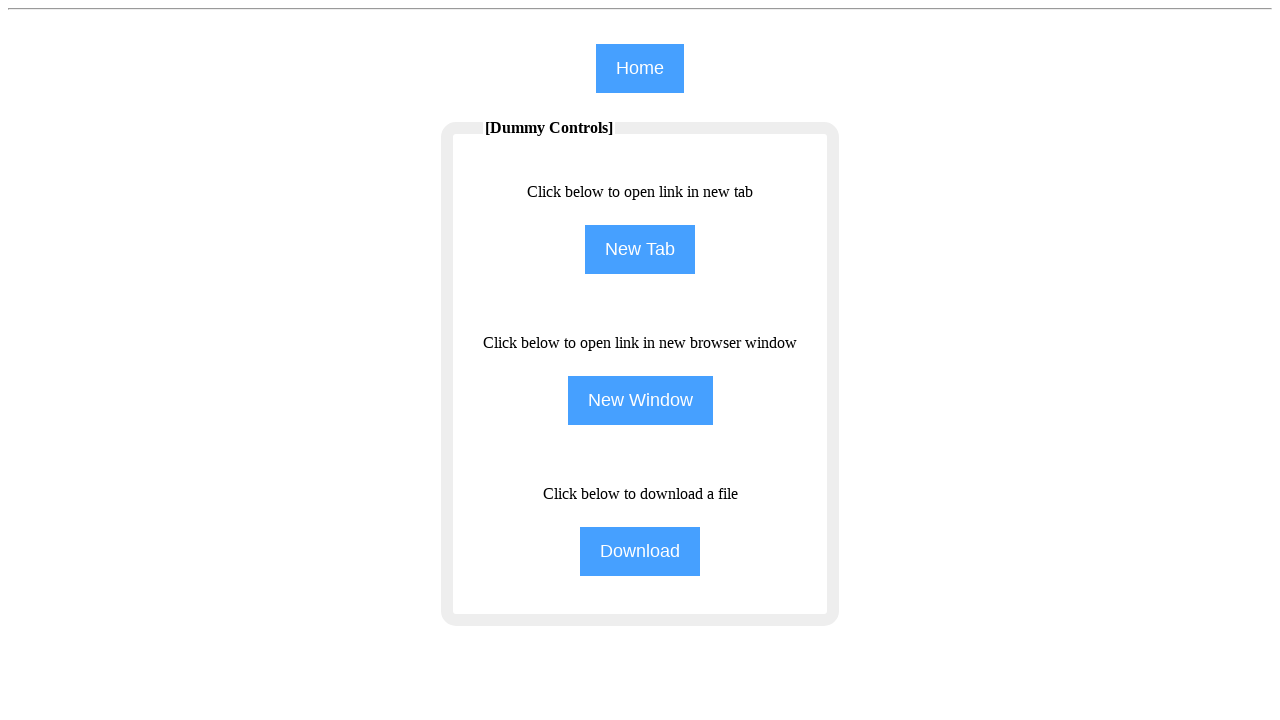

Retrieved all open pages/tabs
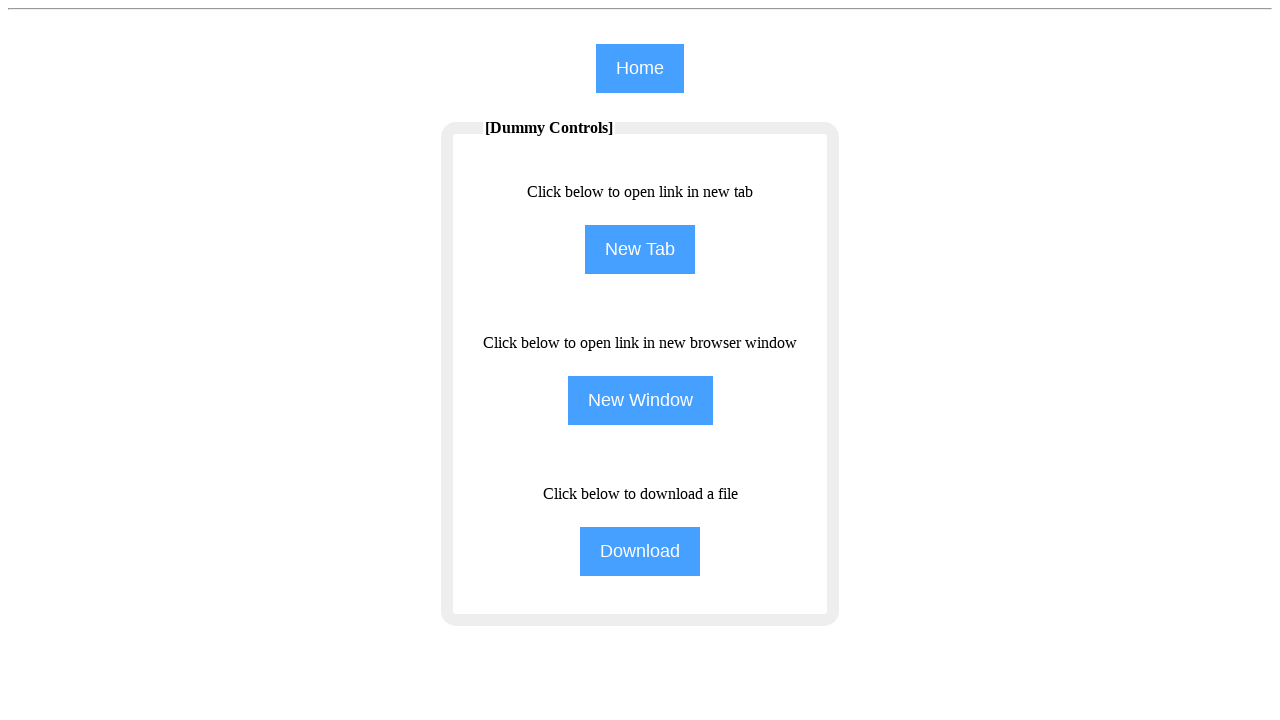

Switched to newly opened tab
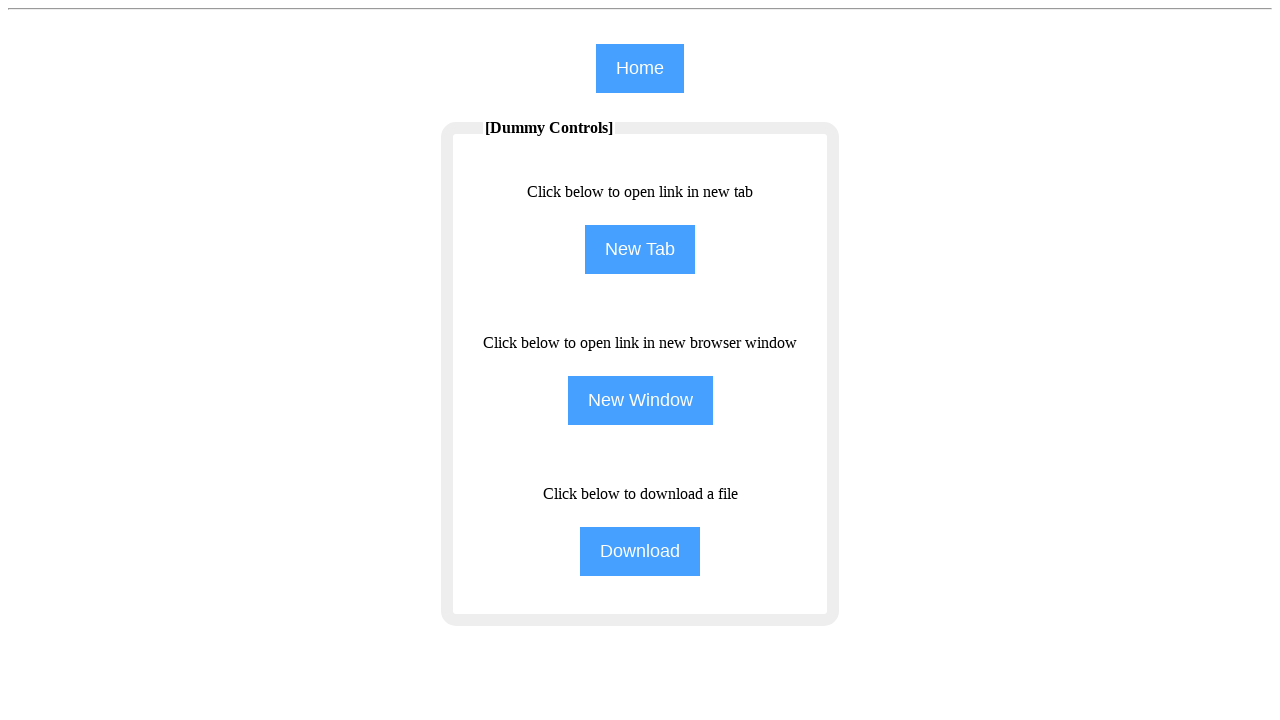

Clicked training link in new tab at (980, 81) on (//span[text()='Training'])[1]
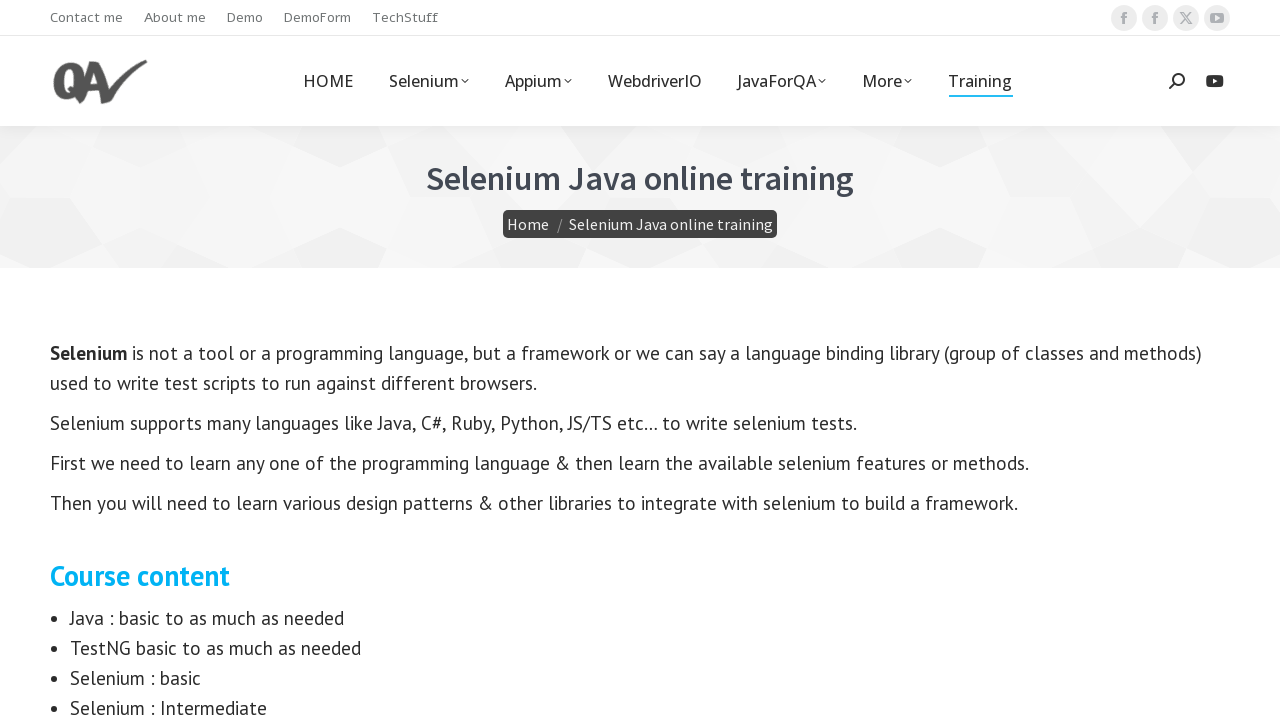

Switched back to original page
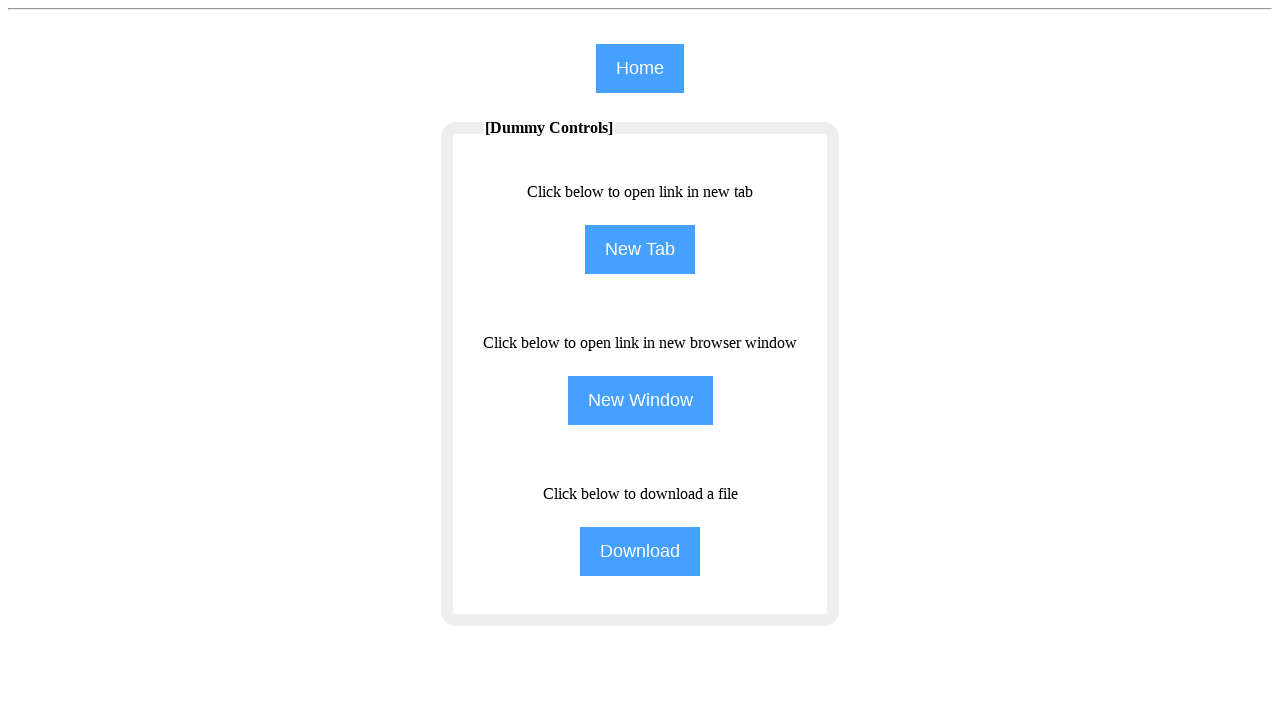

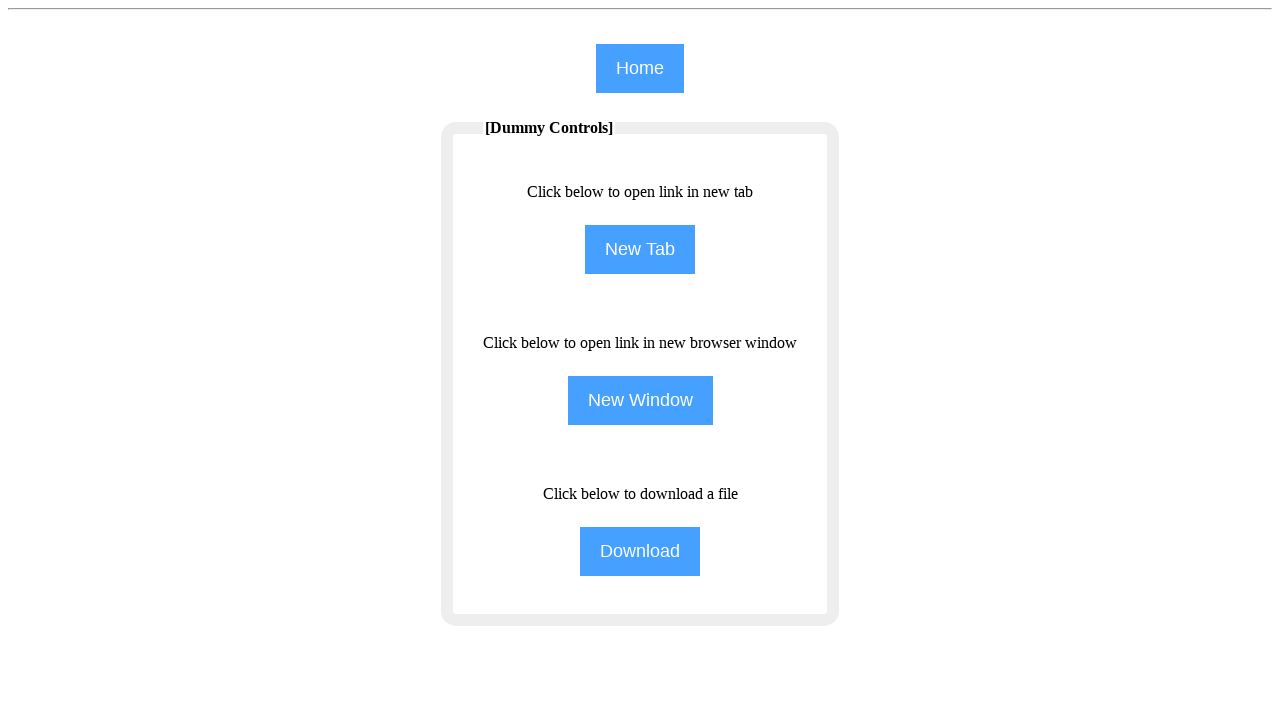